Tests alert handling functionality by clicking a button that triggers an alert, accepting it, then reading a value from the page, calculating a mathematical result, and submitting the answer in a form.

Starting URL: http://suninjuly.github.io/alert_accept.html

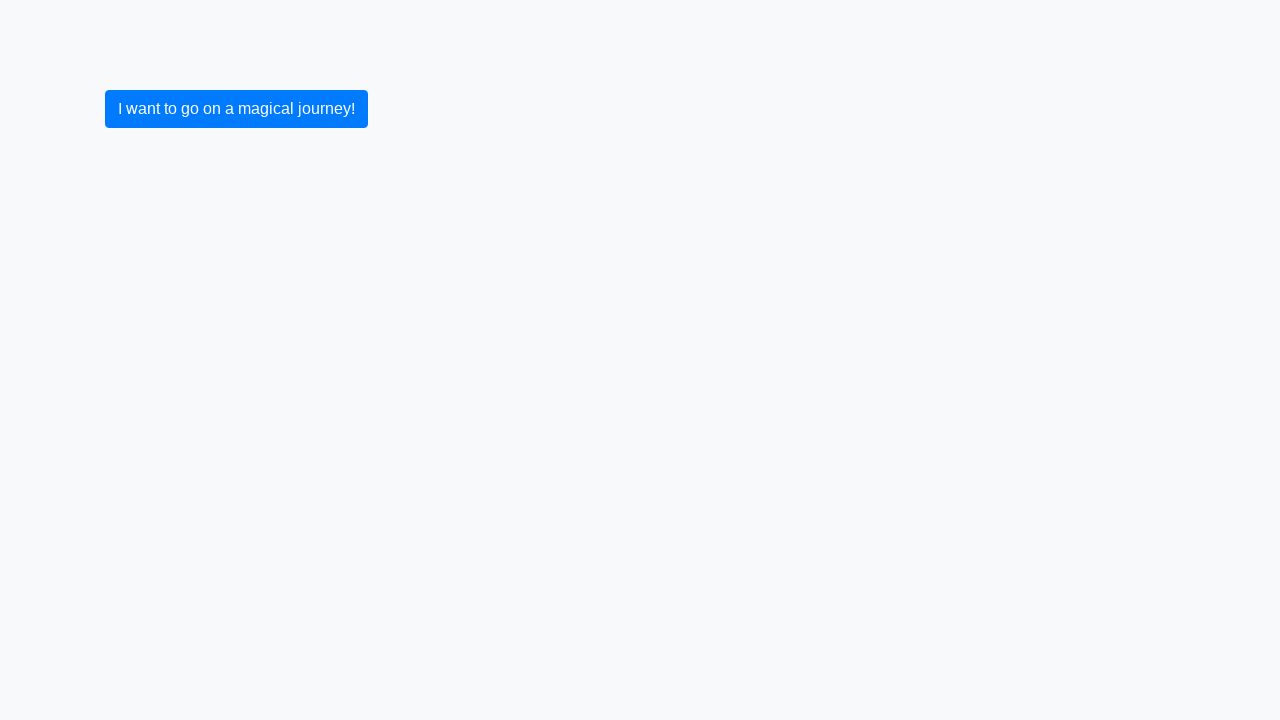

Set up dialog handler to accept alerts
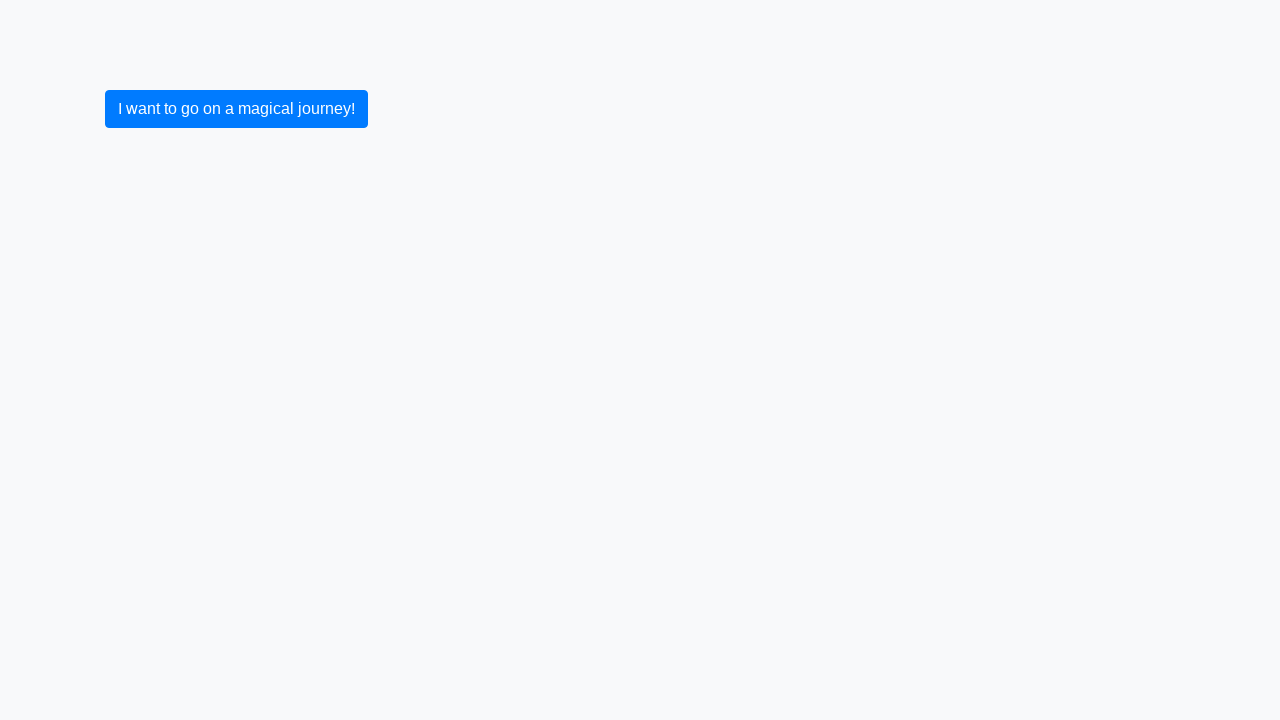

Clicked button to trigger alert at (236, 109) on button.btn.btn-primary
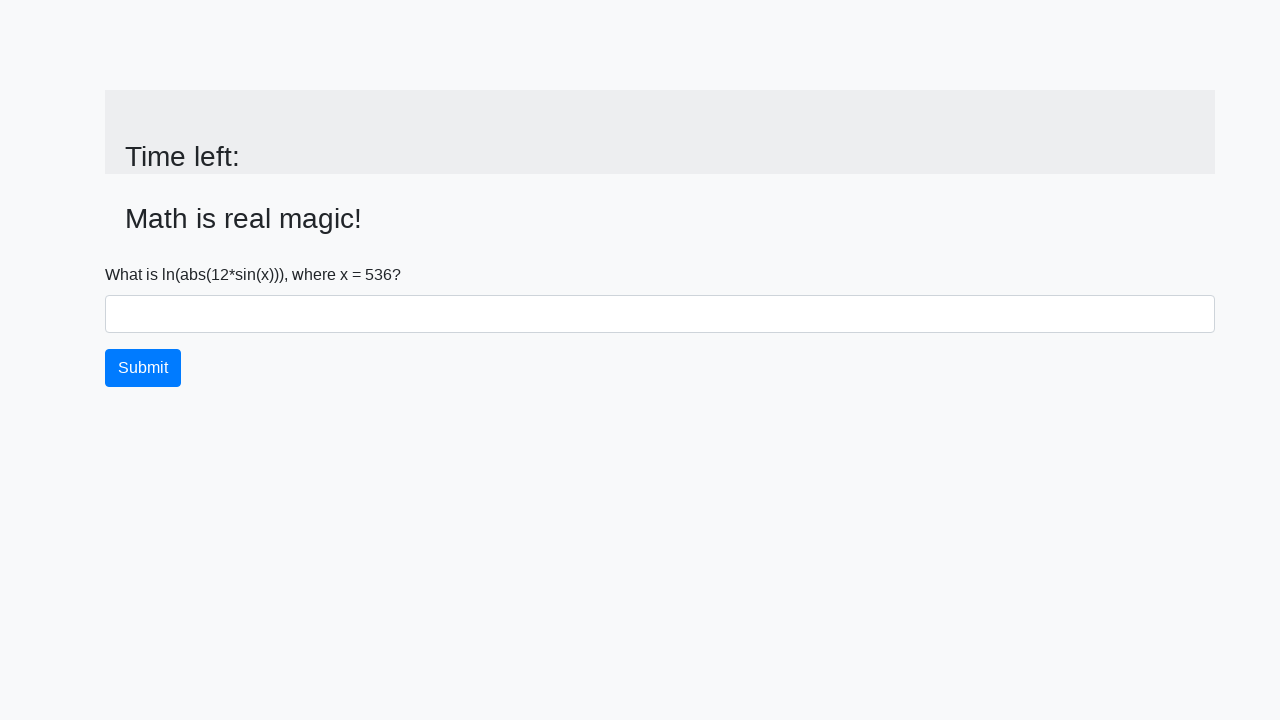

Alert was accepted and input value element loaded
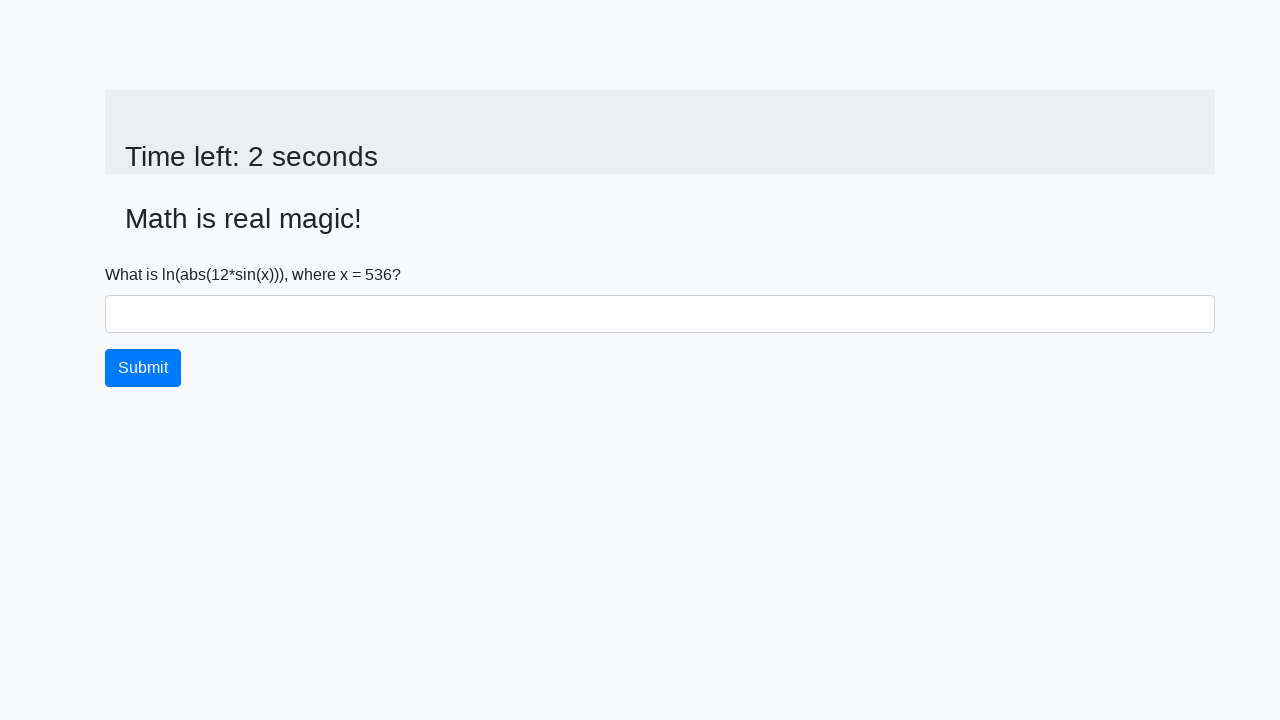

Retrieved x value from page: 536
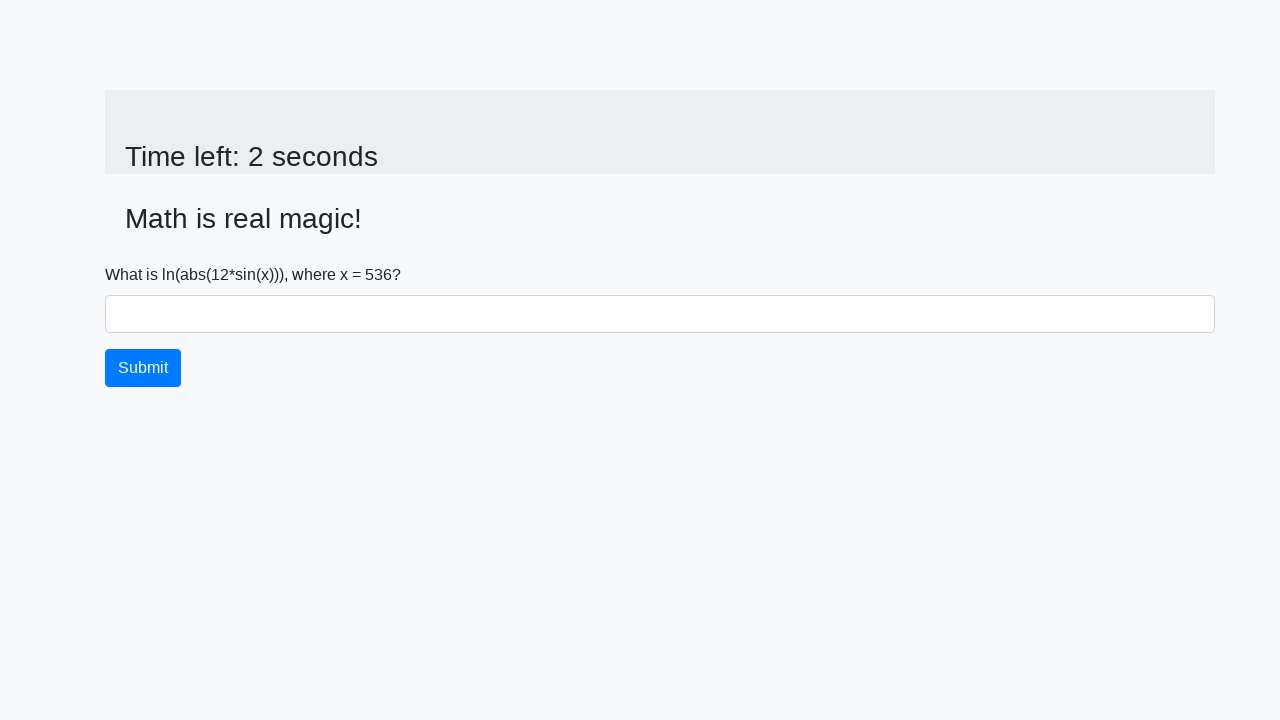

Calculated answer using mathematical formula: 2.41923770343588
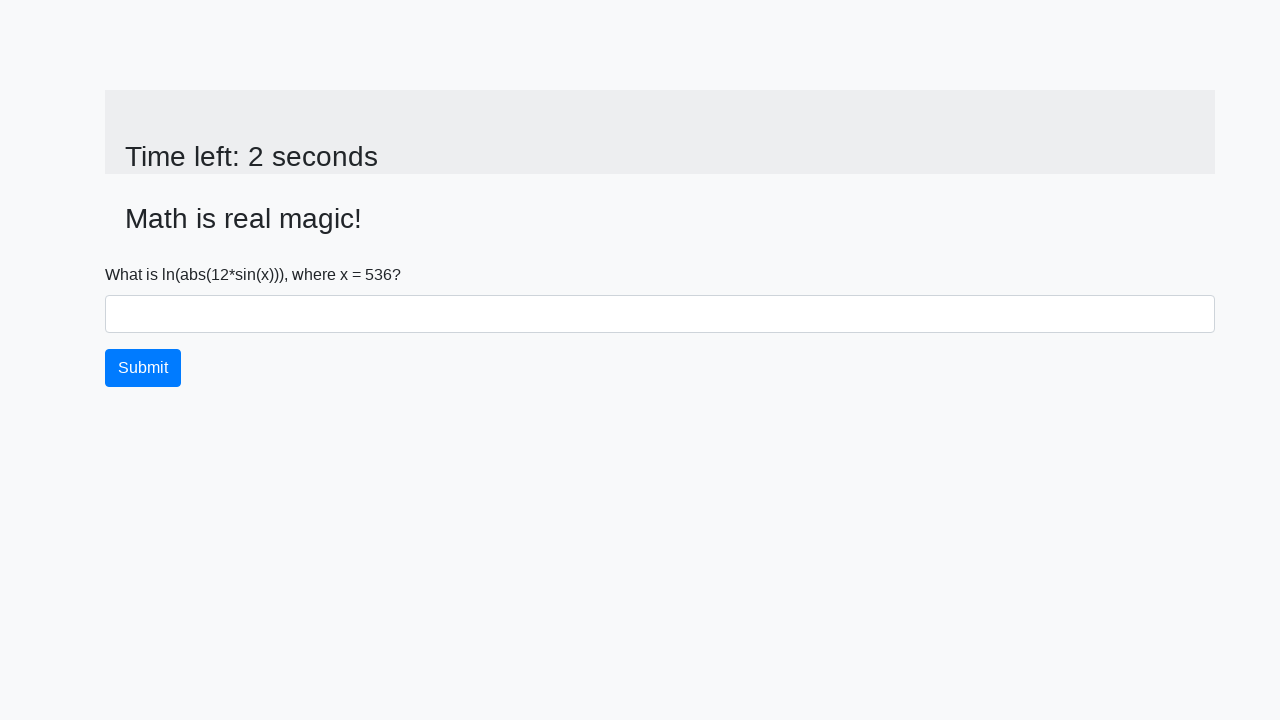

Filled answer field with calculated value: 2.41923770343588 on input#answer.form-control
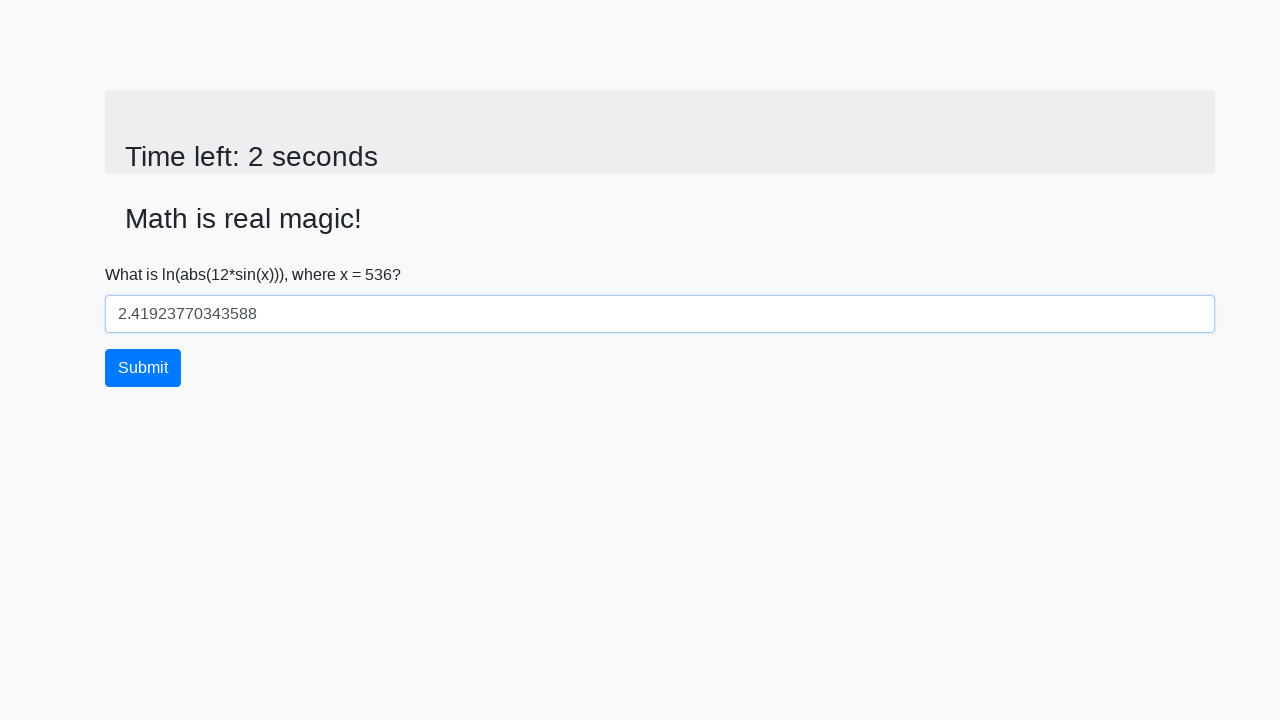

Clicked submit button to submit the answer at (143, 368) on button.btn.btn-primary
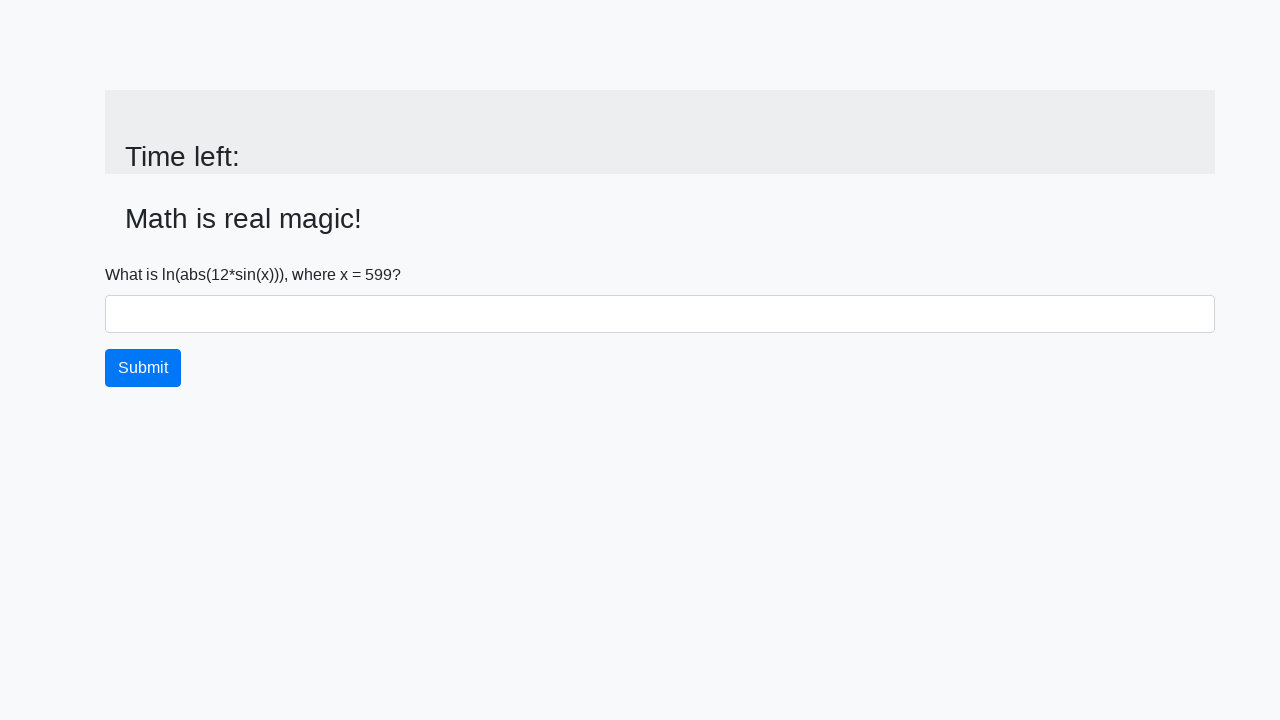

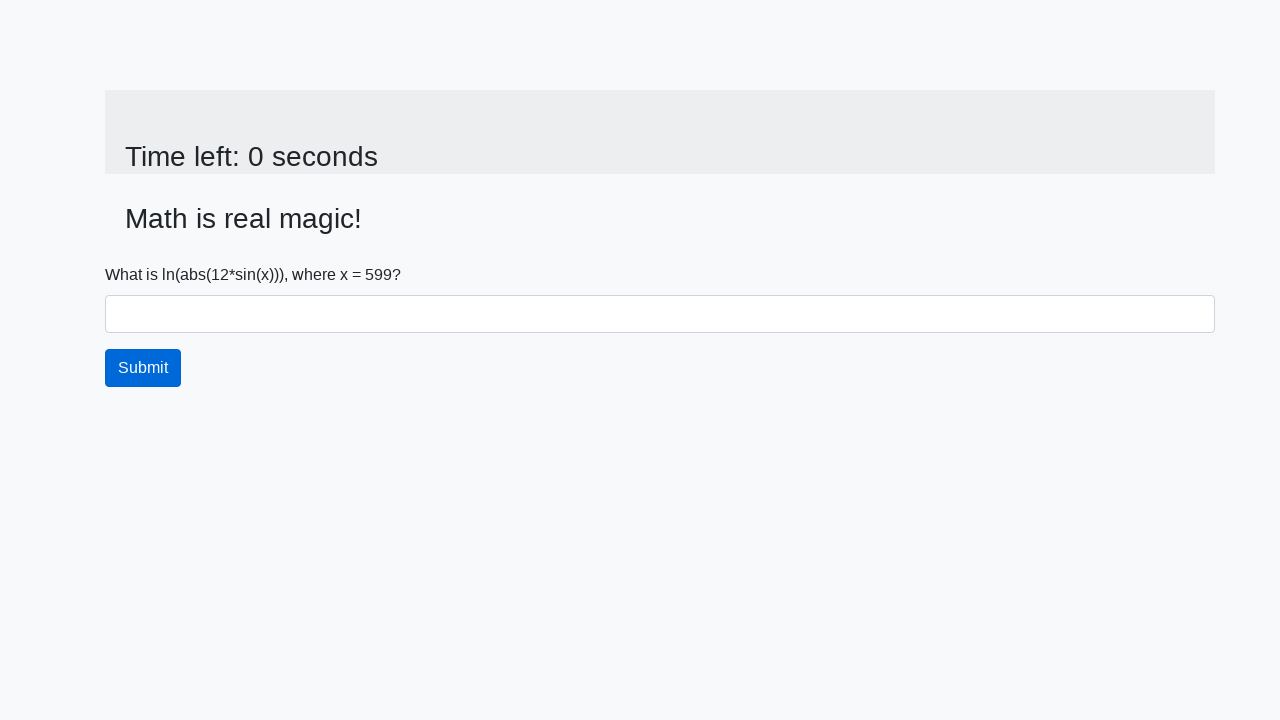